Tests adding a product to the shopping cart and verifying the cart opens with the correct product displayed.

Starting URL: https://www.bstackdemo.com

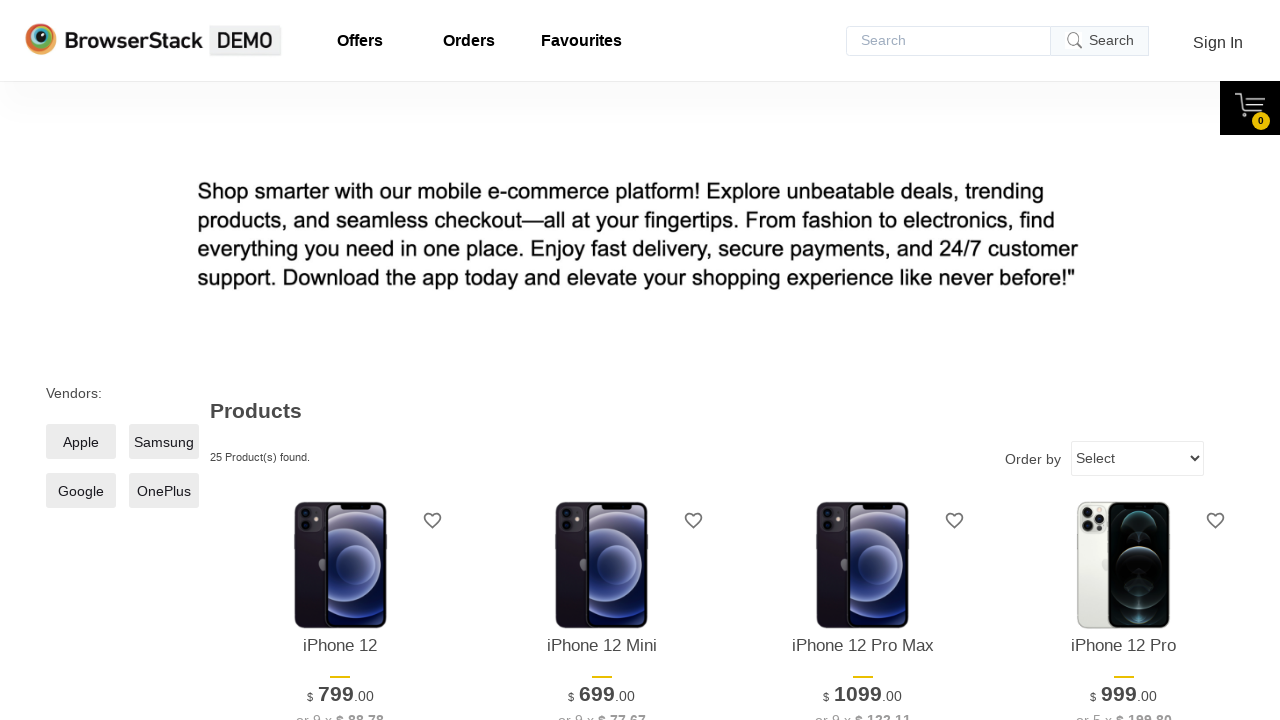

Waited for first product to load
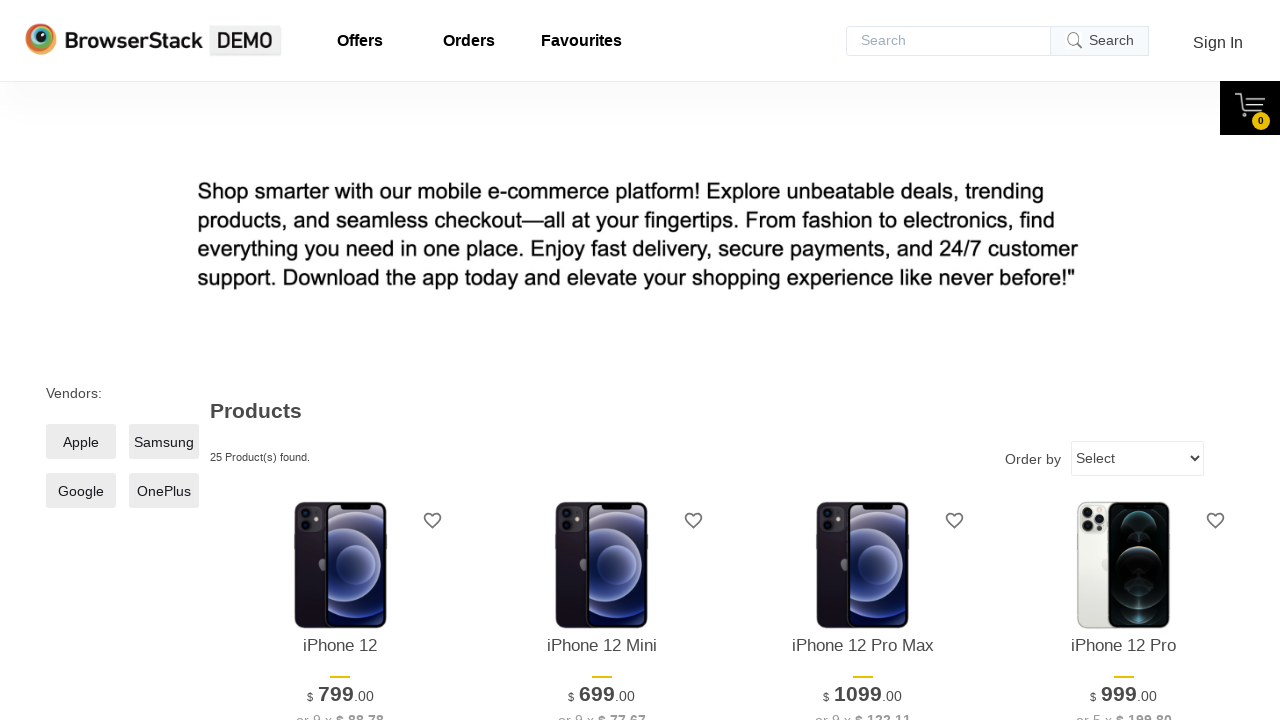

Clicked add to cart button for first product at (340, 361) on xpath=//*[@id='1']/div[4]
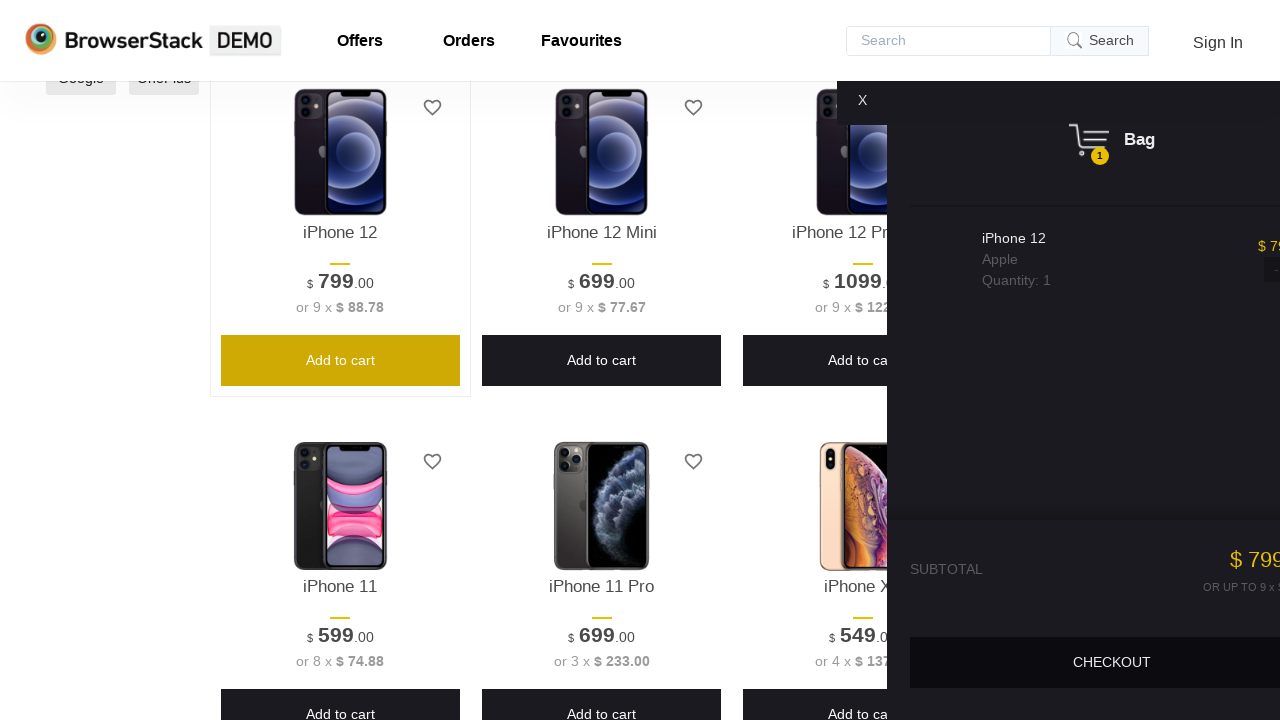

Waited for cart to be displayed with product
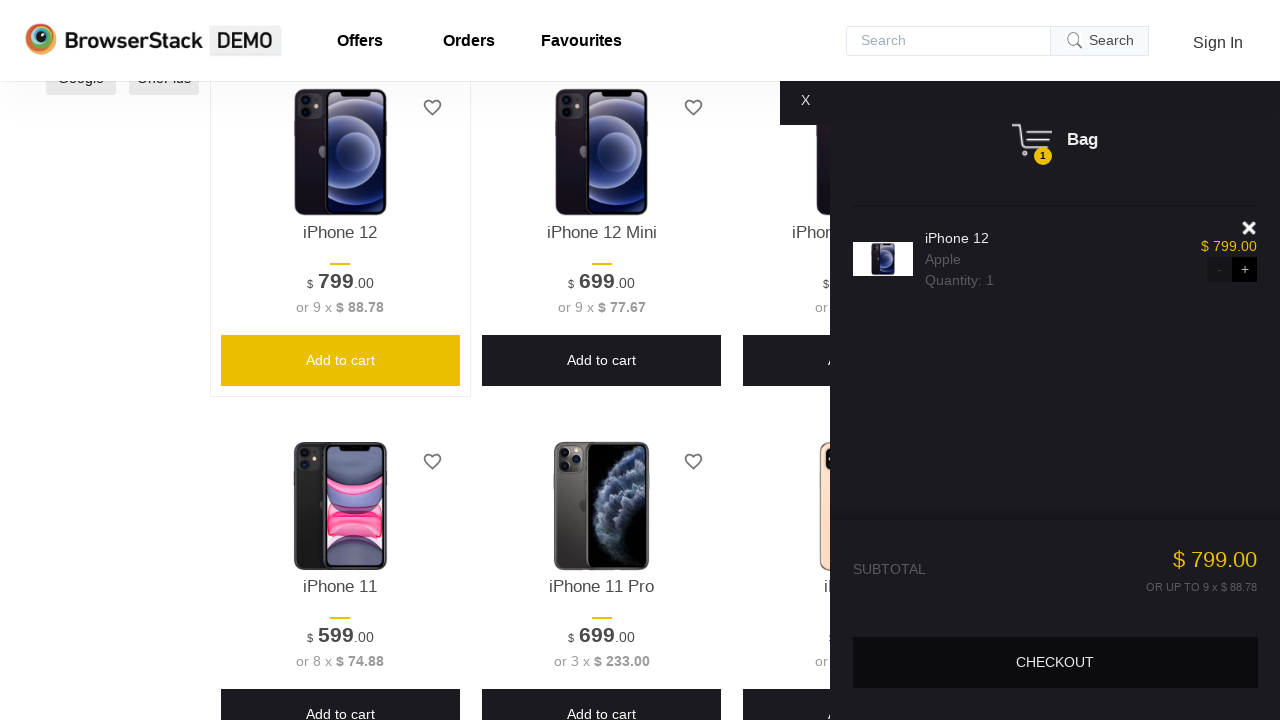

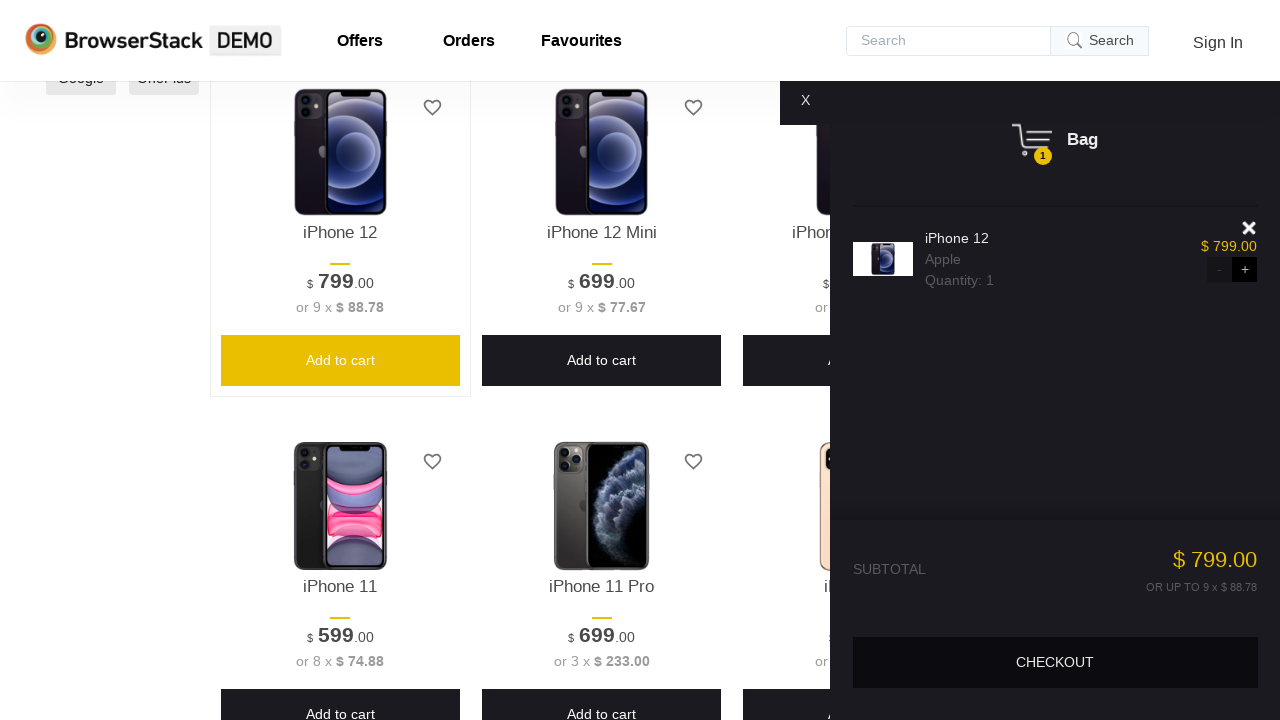